Tests that checkout requires login by adding an item to cart, attempting checkout, and verifying redirect to login page

Starting URL: https://djuanze.github.io/test-ecommerce-site/products.html

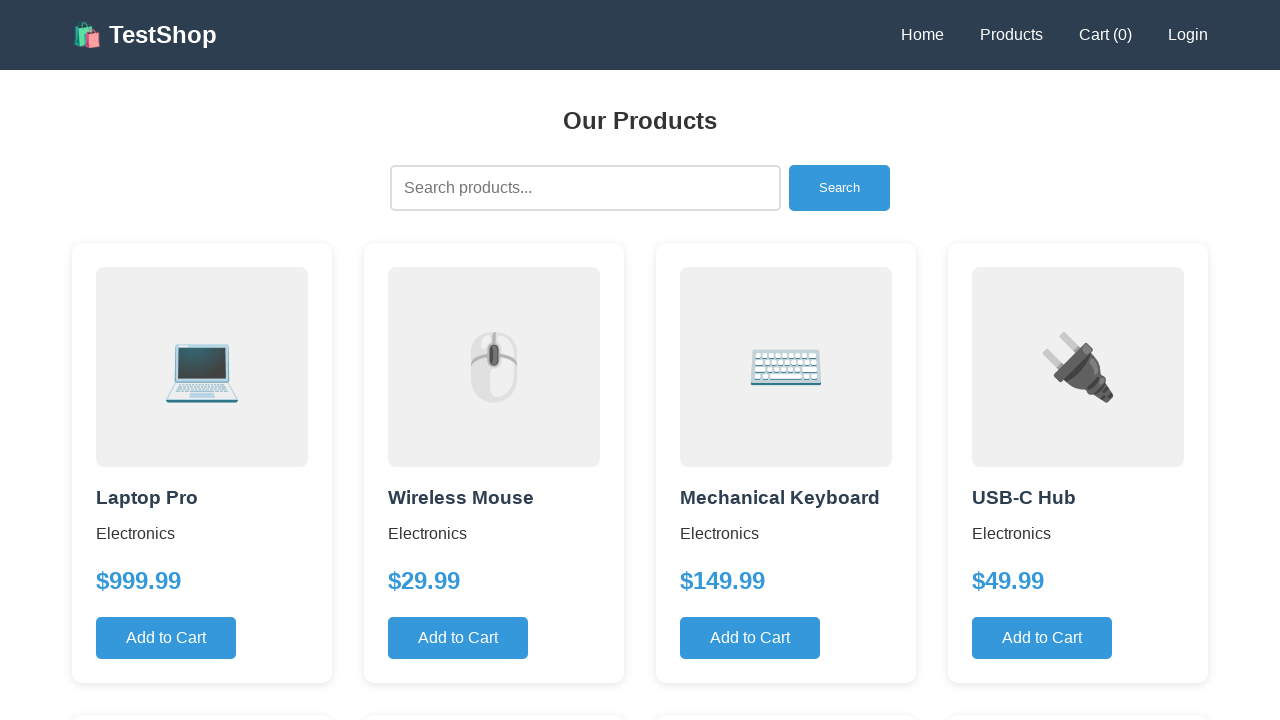

Set up dialog handler to accept alerts
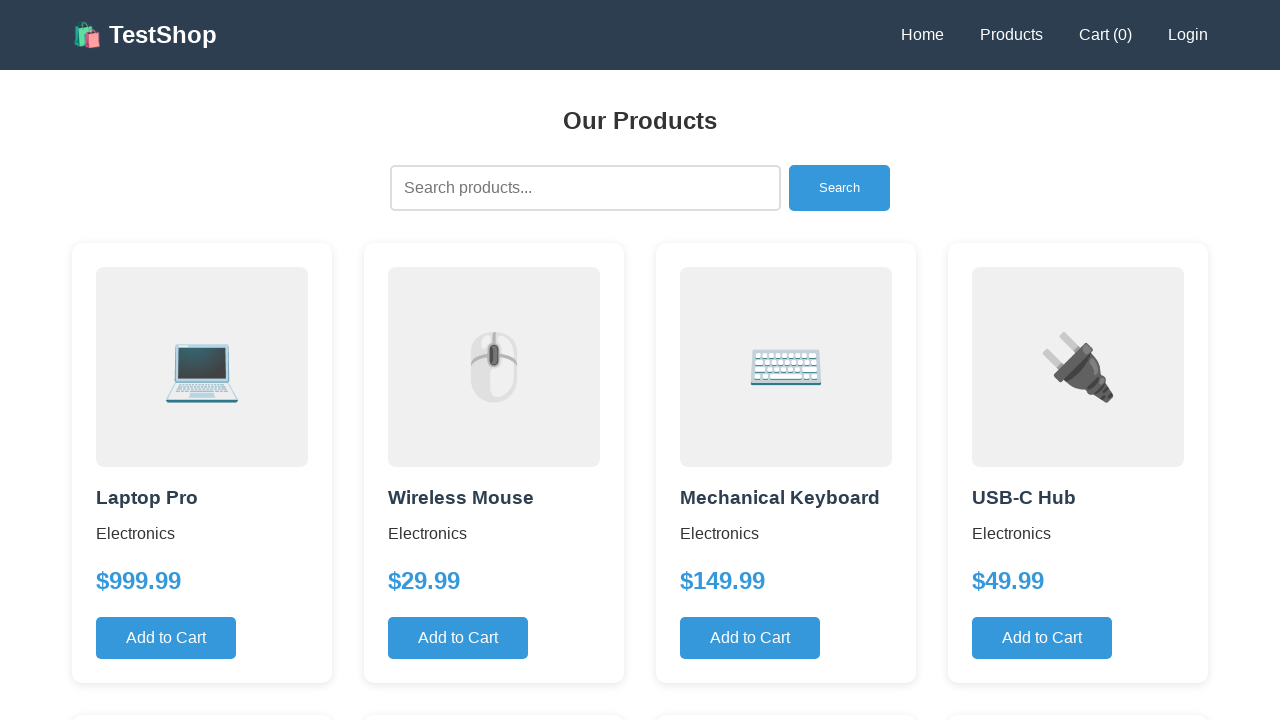

Clicked first primary button to add item to cart at (166, 638) on .btn-primary >> nth=0
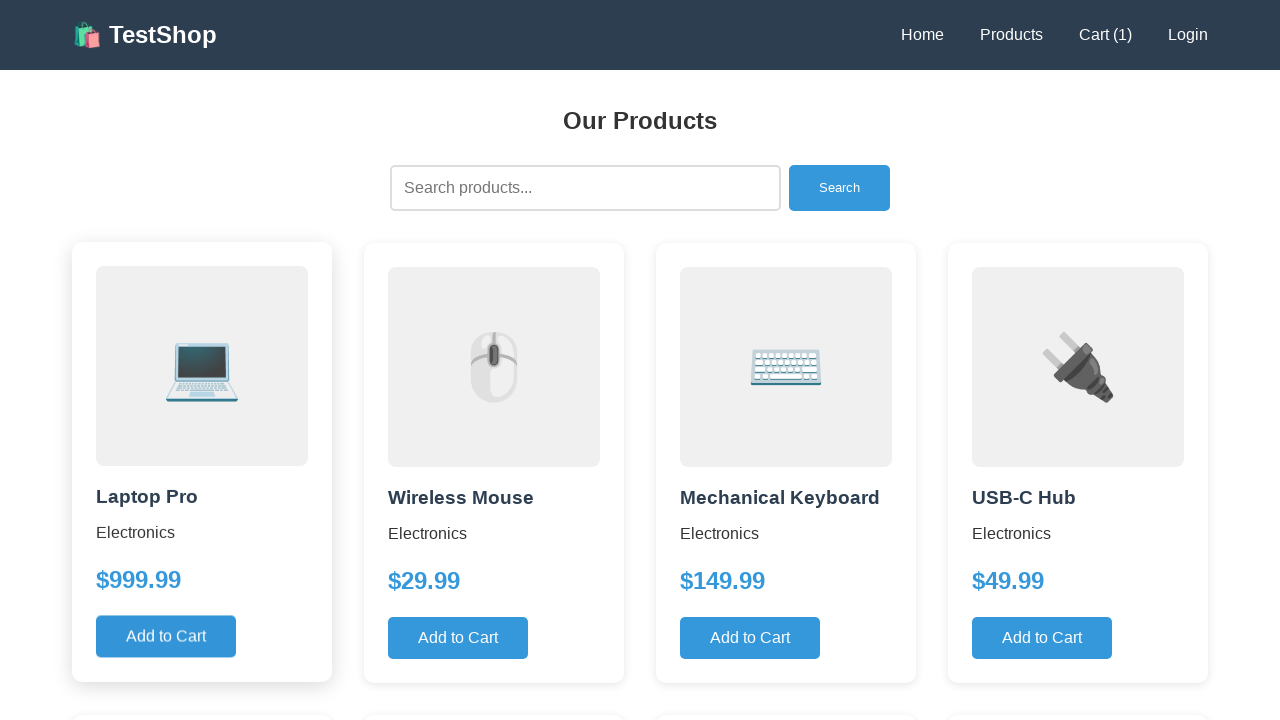

Waited 500ms for cart update
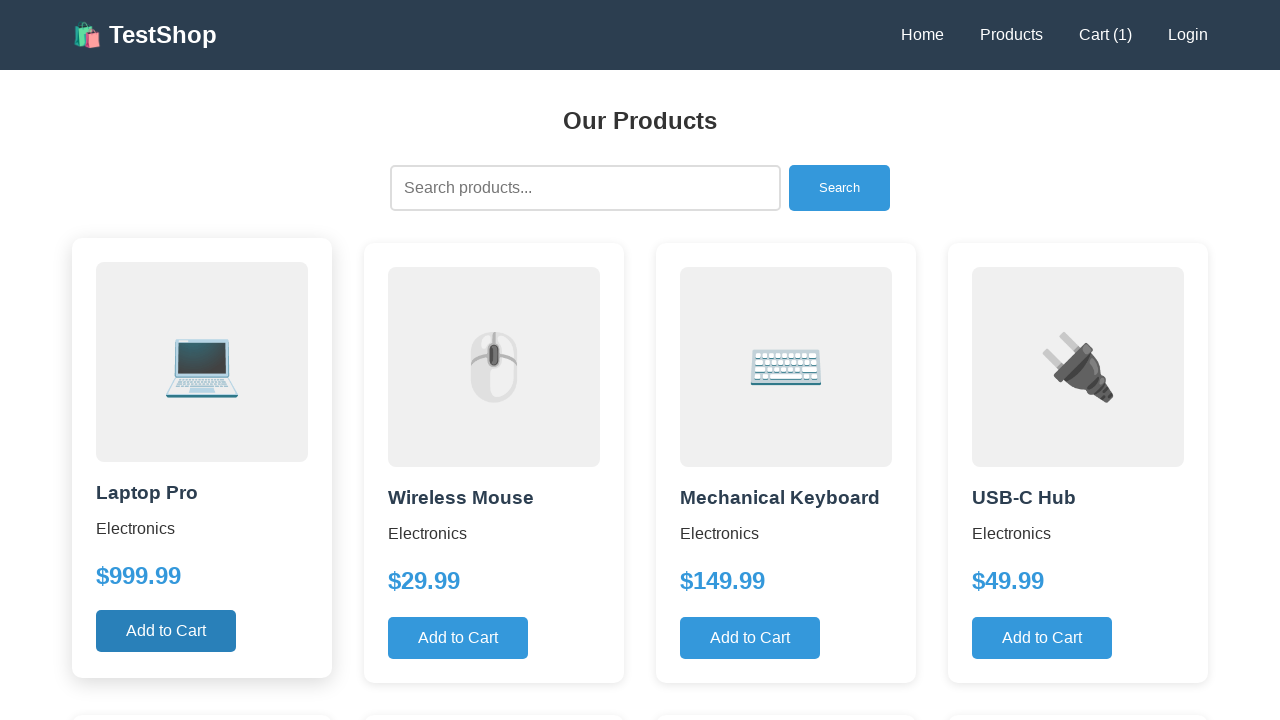

Navigated to cart page
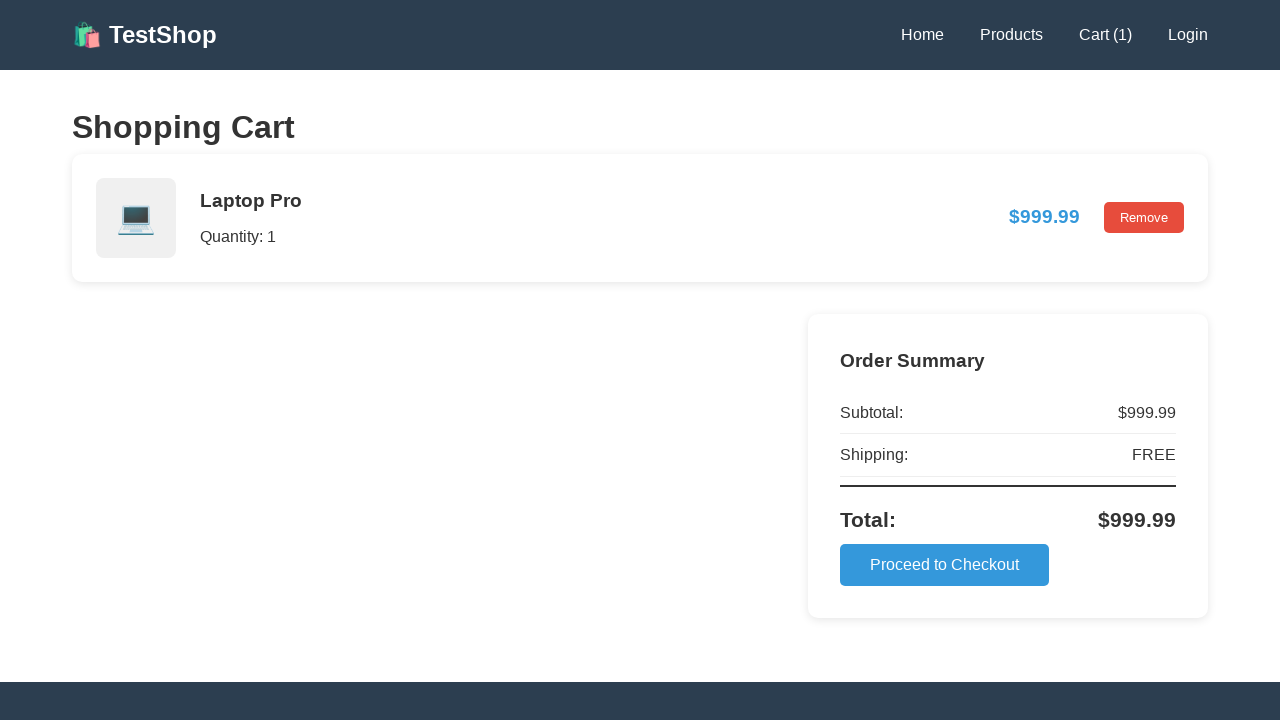

Executed checkout() function via JavaScript
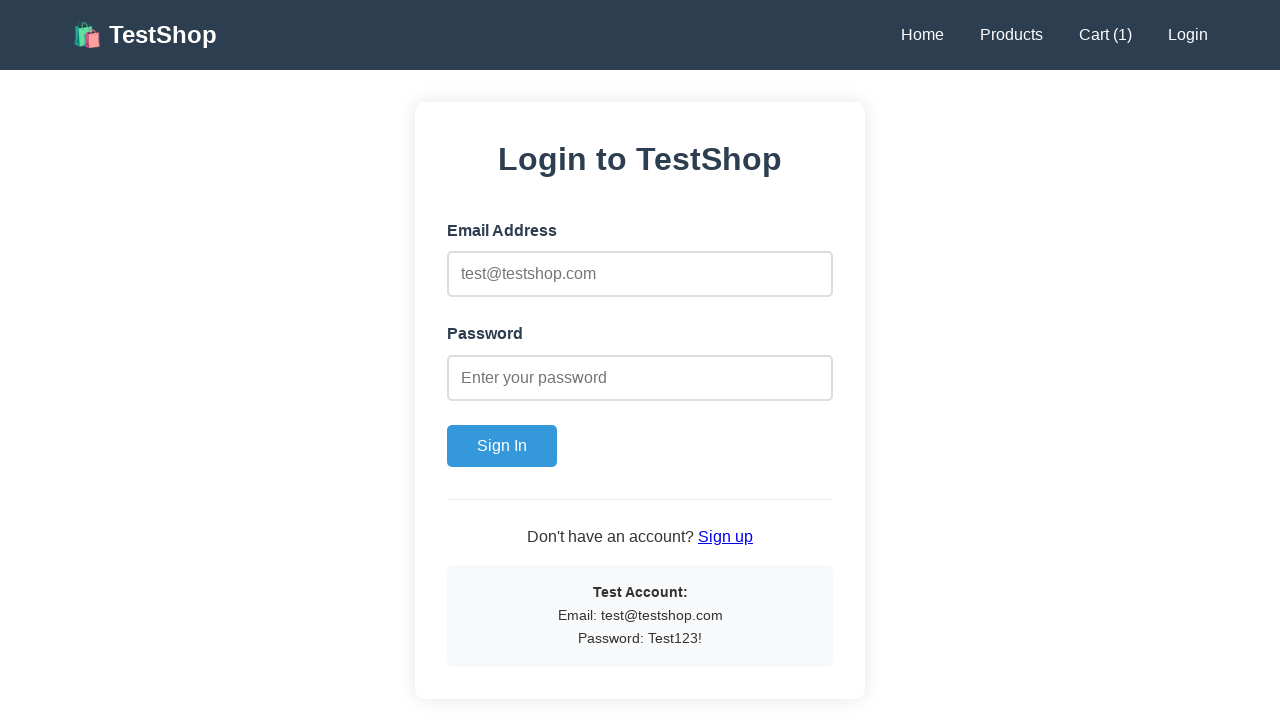

Waited 1000ms for page redirect
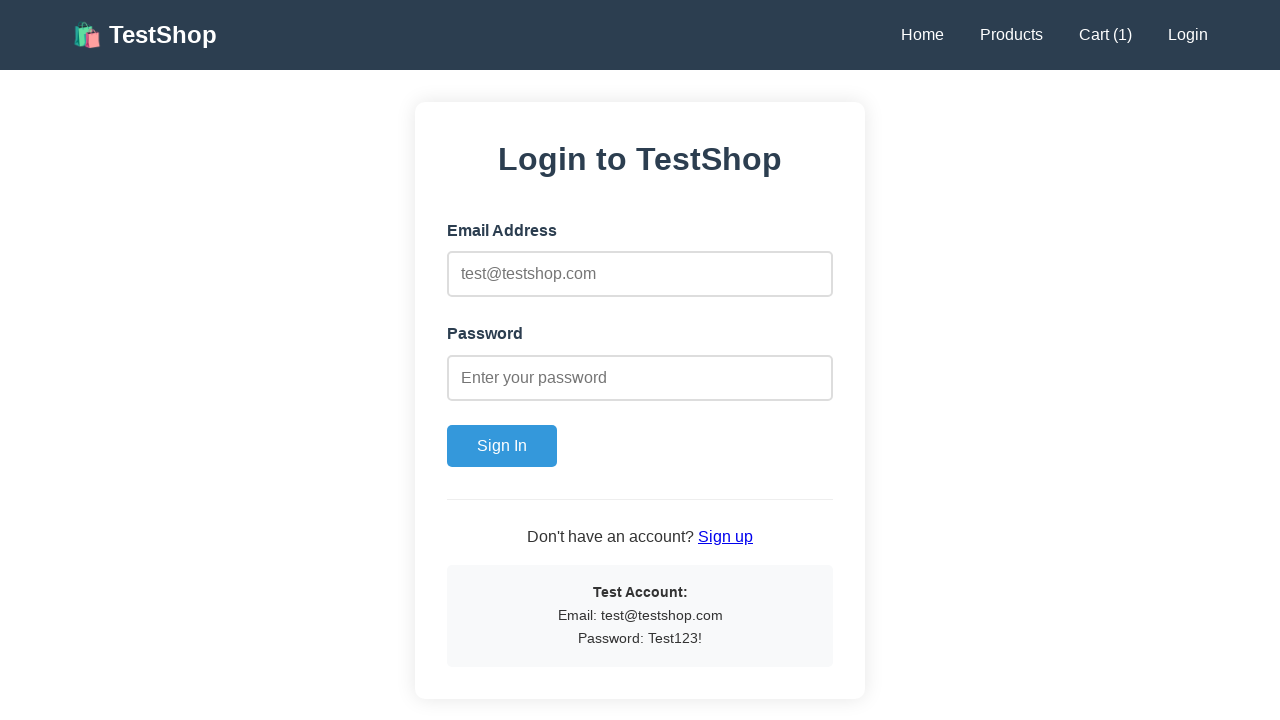

Verified redirect to login page - checkout requires login
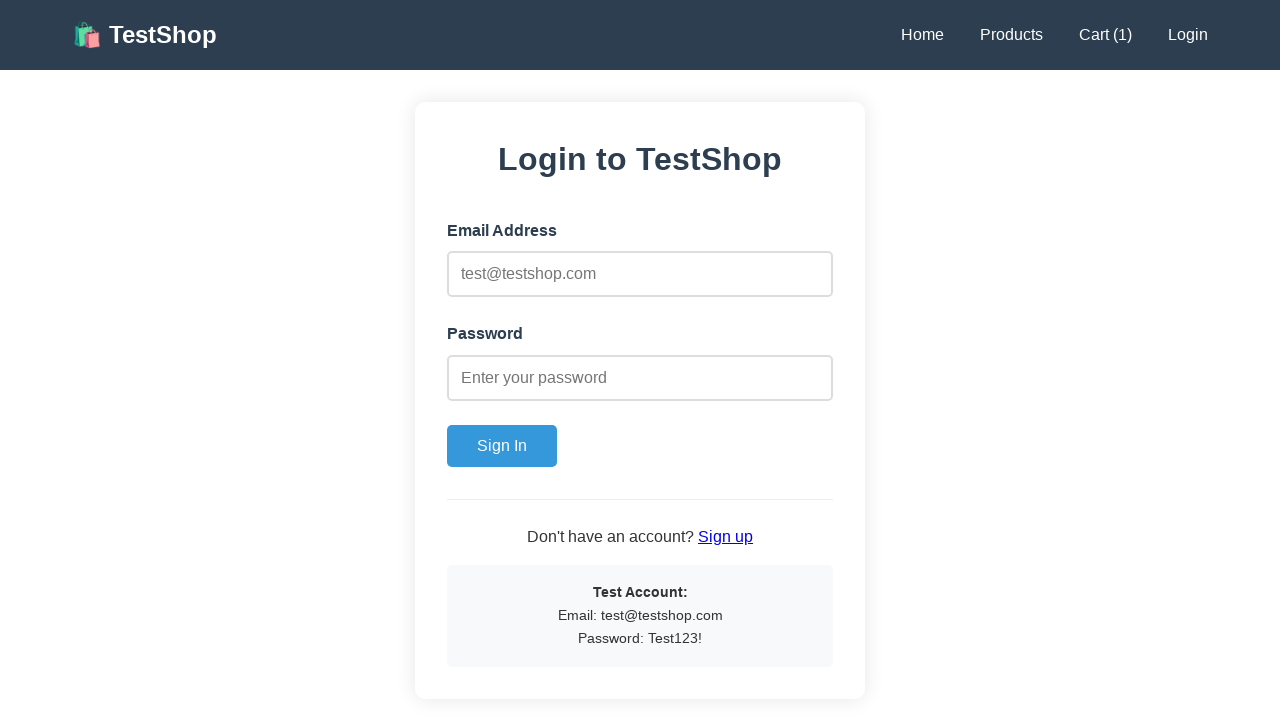

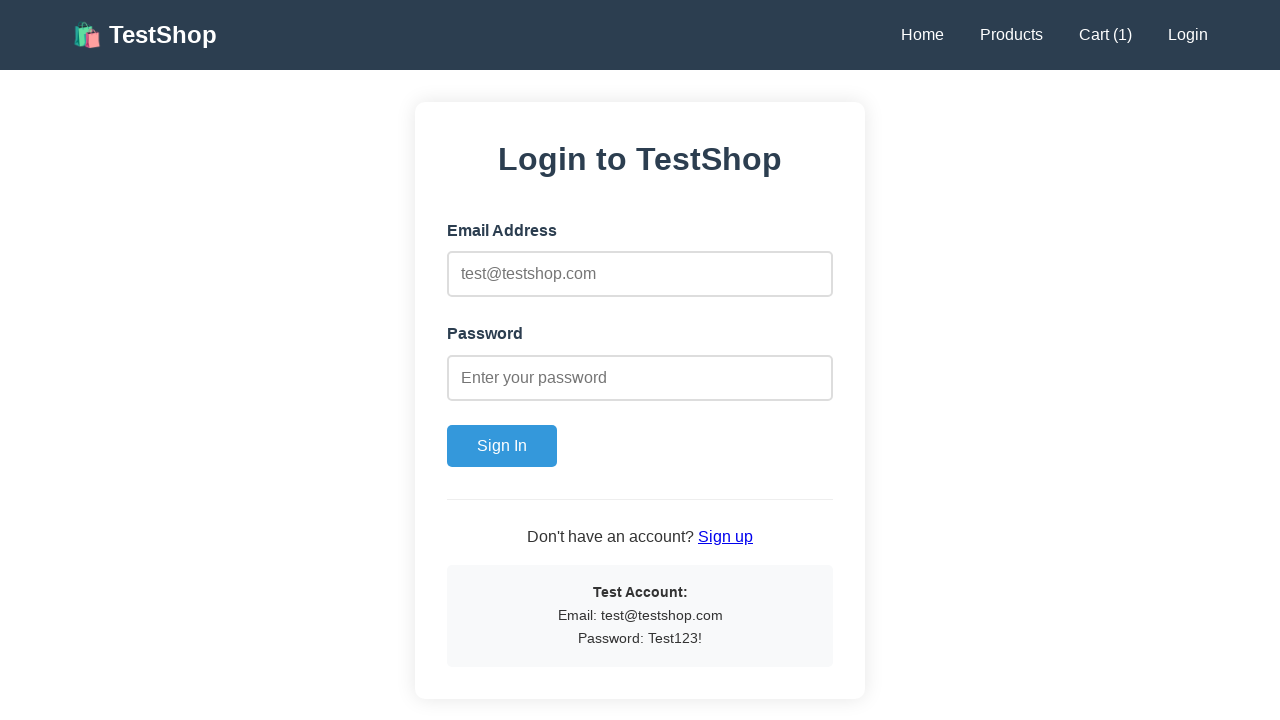